Navigates to the Python.org website

Starting URL: https://www.python.org/

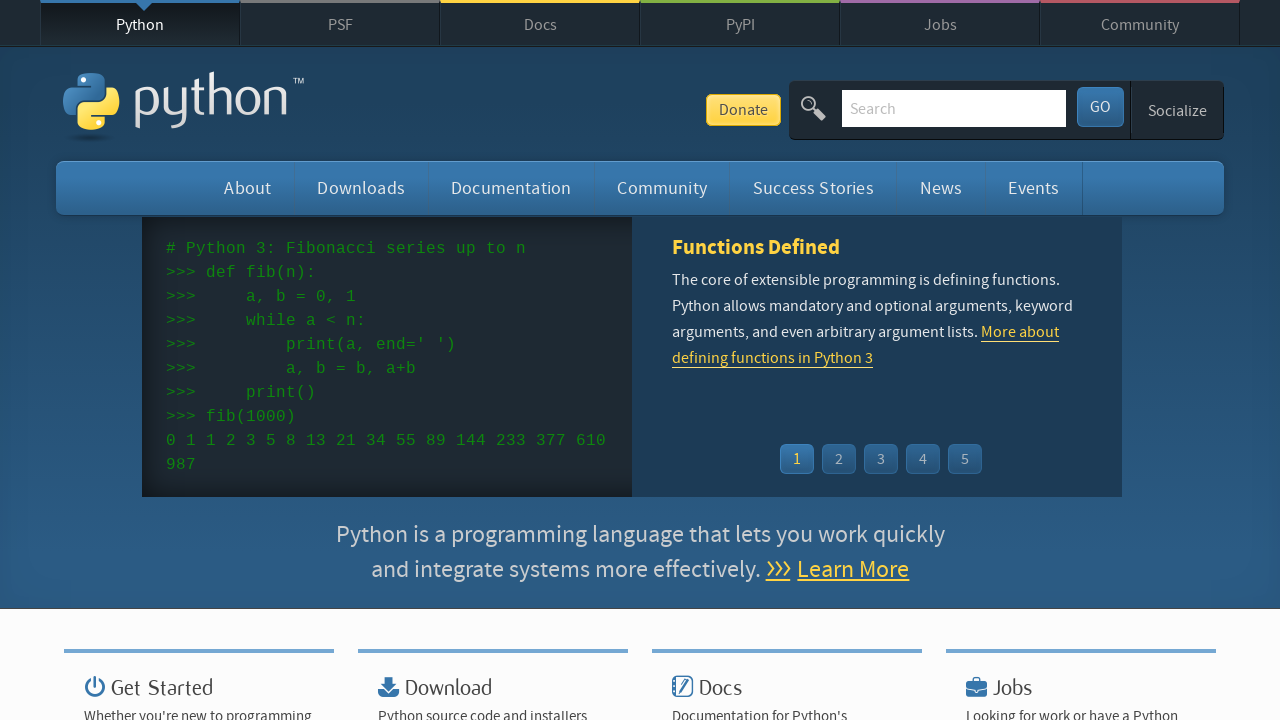

Navigated to Python.org website
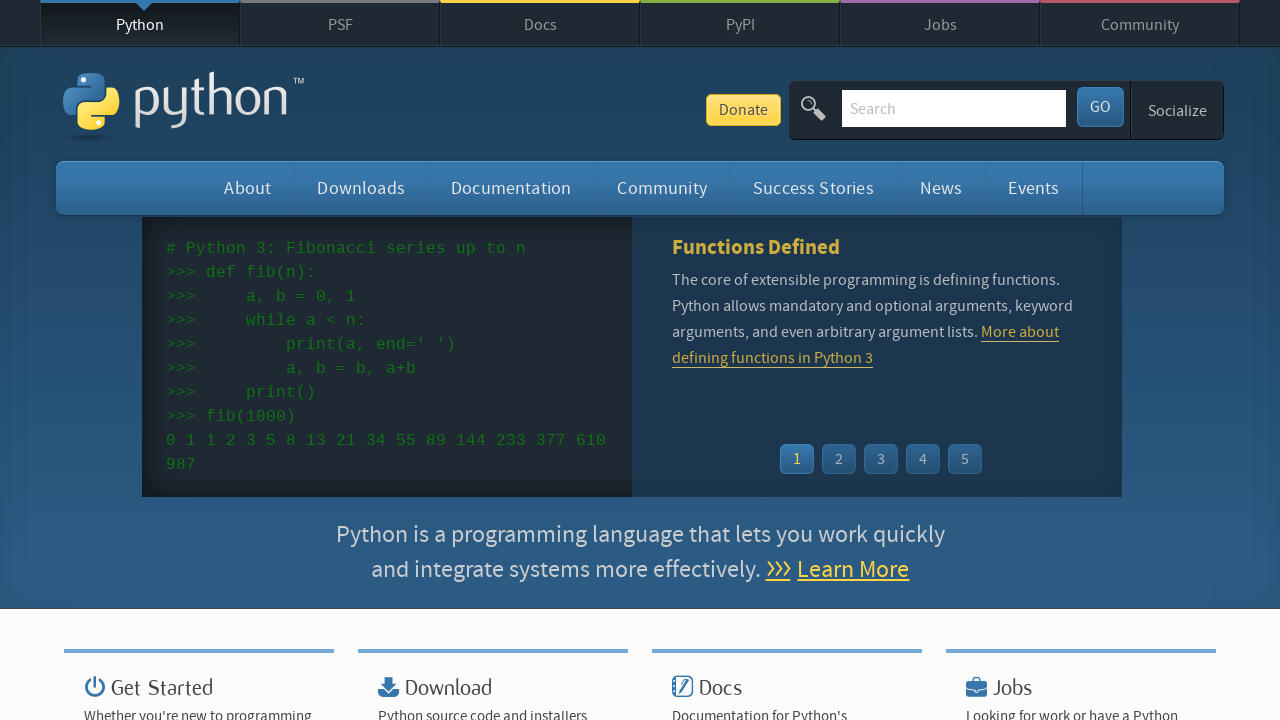

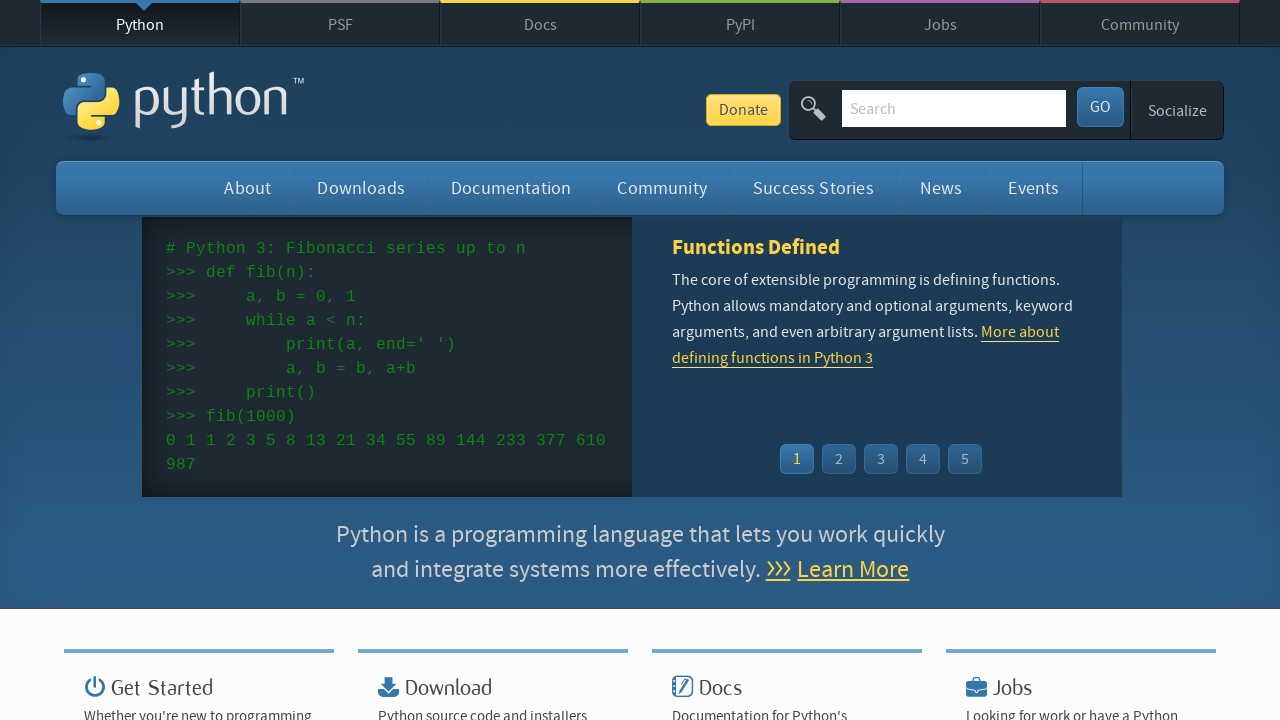